Tests marking all todo items as completed using the toggle-all checkbox

Starting URL: https://demo.playwright.dev/todomvc

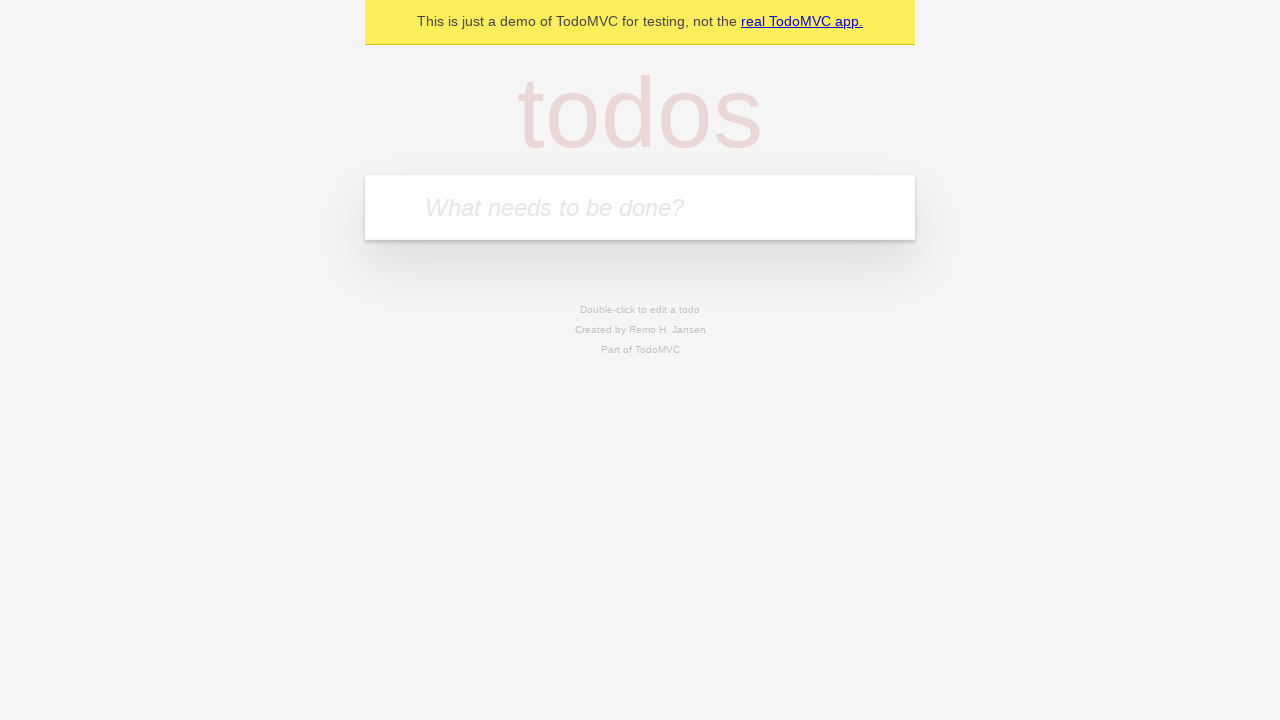

Filled todo input with 'buy some cheese' on internal:attr=[placeholder="What needs to be done?"i]
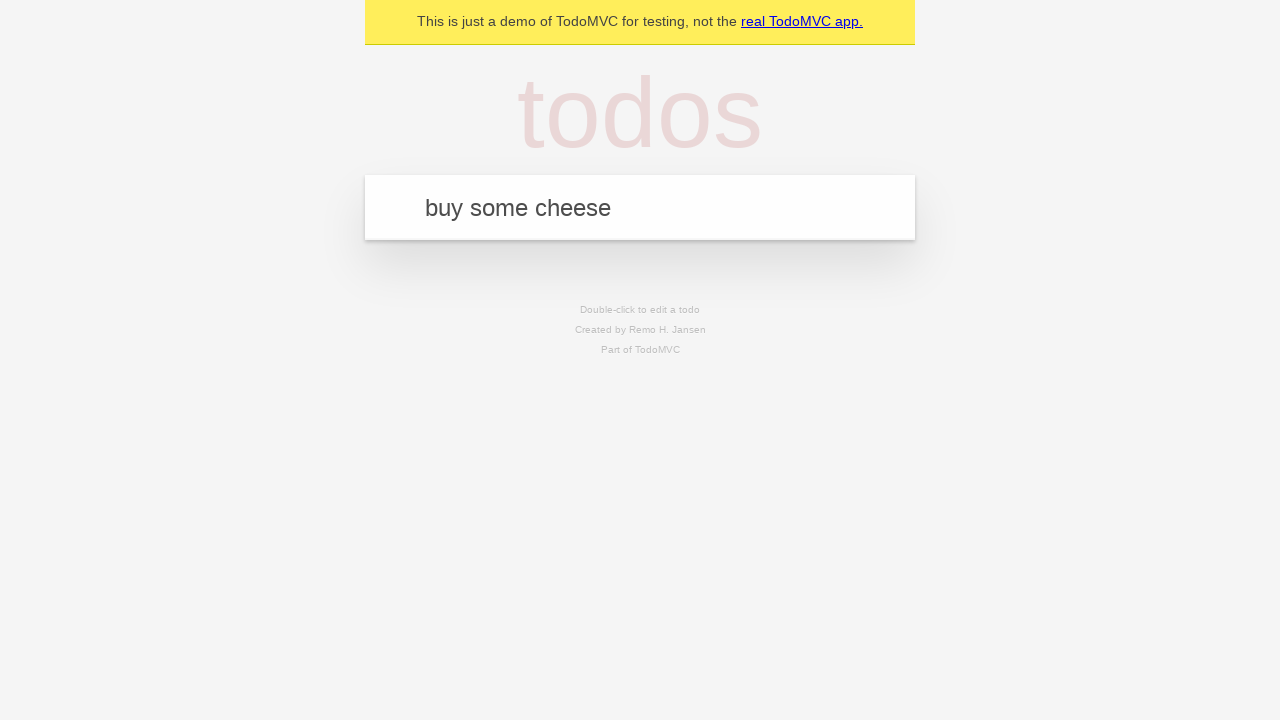

Pressed Enter to add todo 'buy some cheese' on internal:attr=[placeholder="What needs to be done?"i]
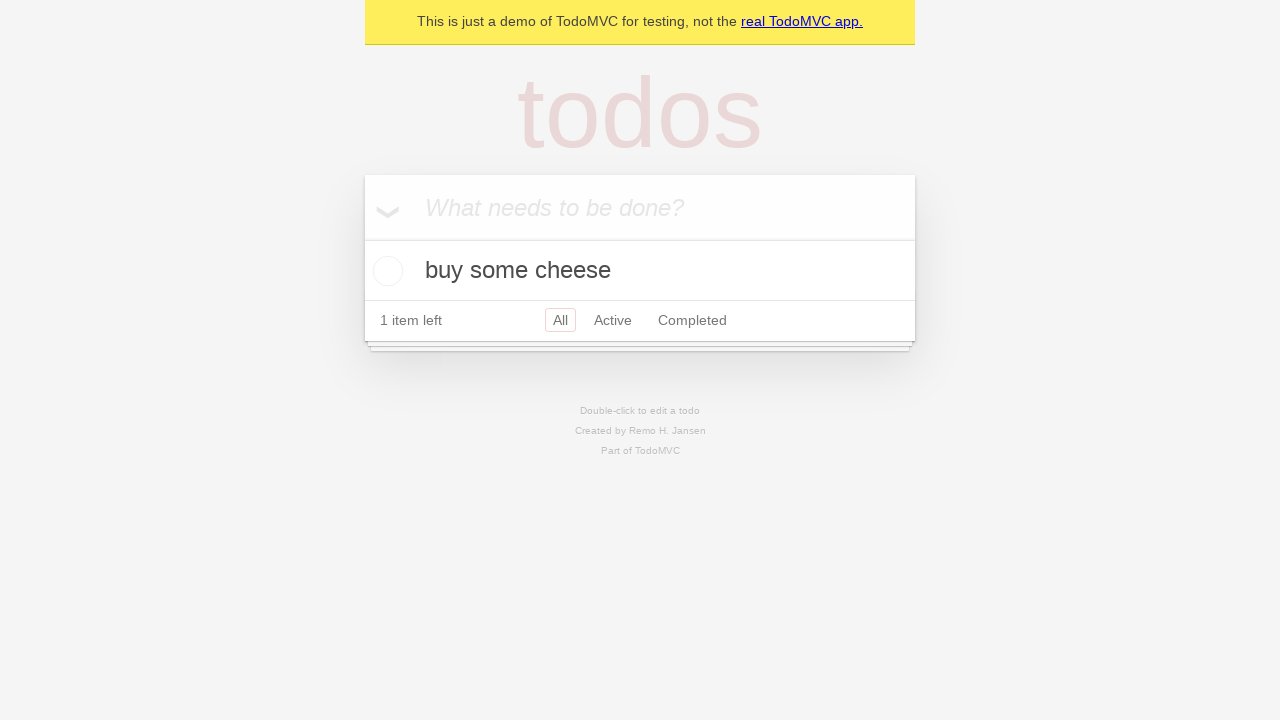

Filled todo input with 'feed the cat' on internal:attr=[placeholder="What needs to be done?"i]
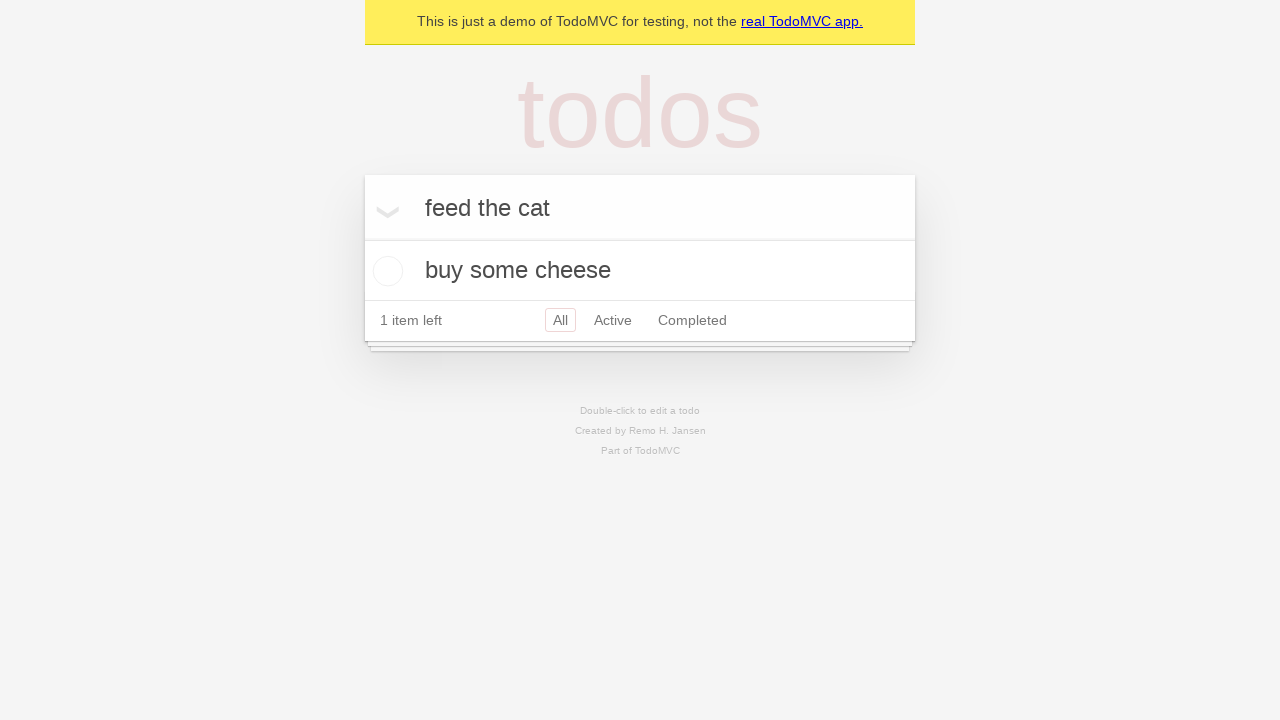

Pressed Enter to add todo 'feed the cat' on internal:attr=[placeholder="What needs to be done?"i]
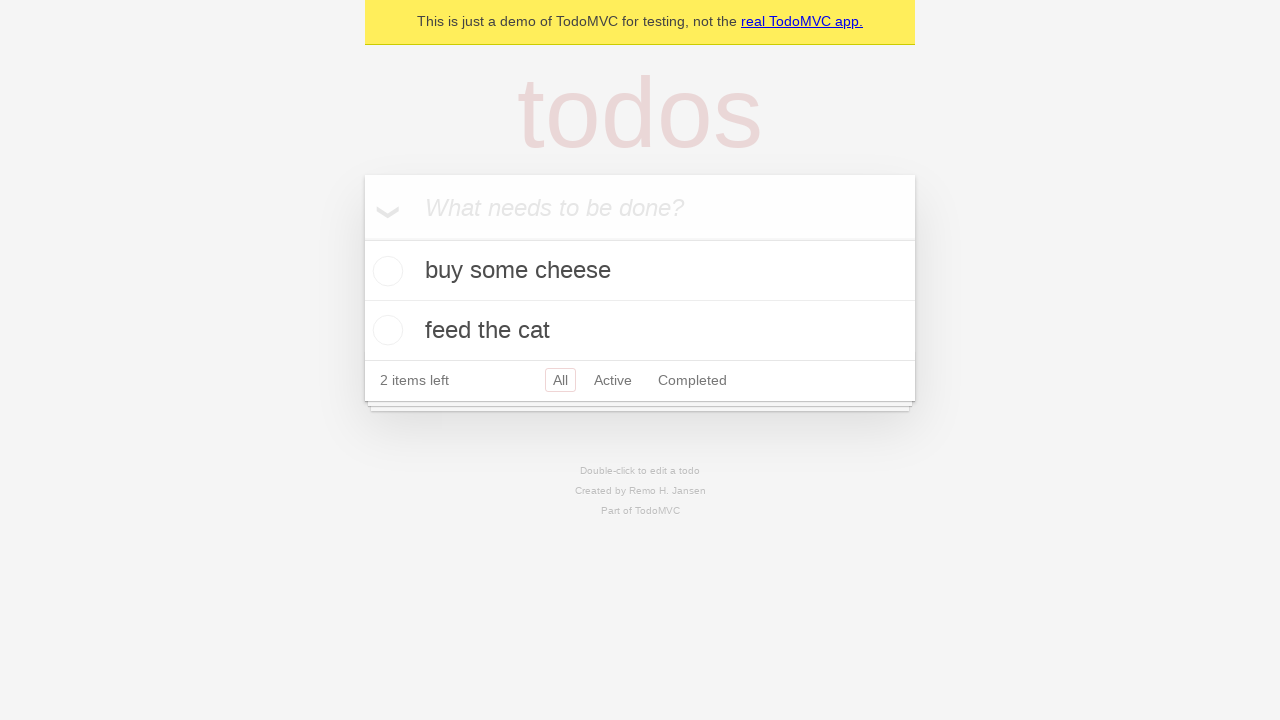

Filled todo input with 'book a doctors appointment' on internal:attr=[placeholder="What needs to be done?"i]
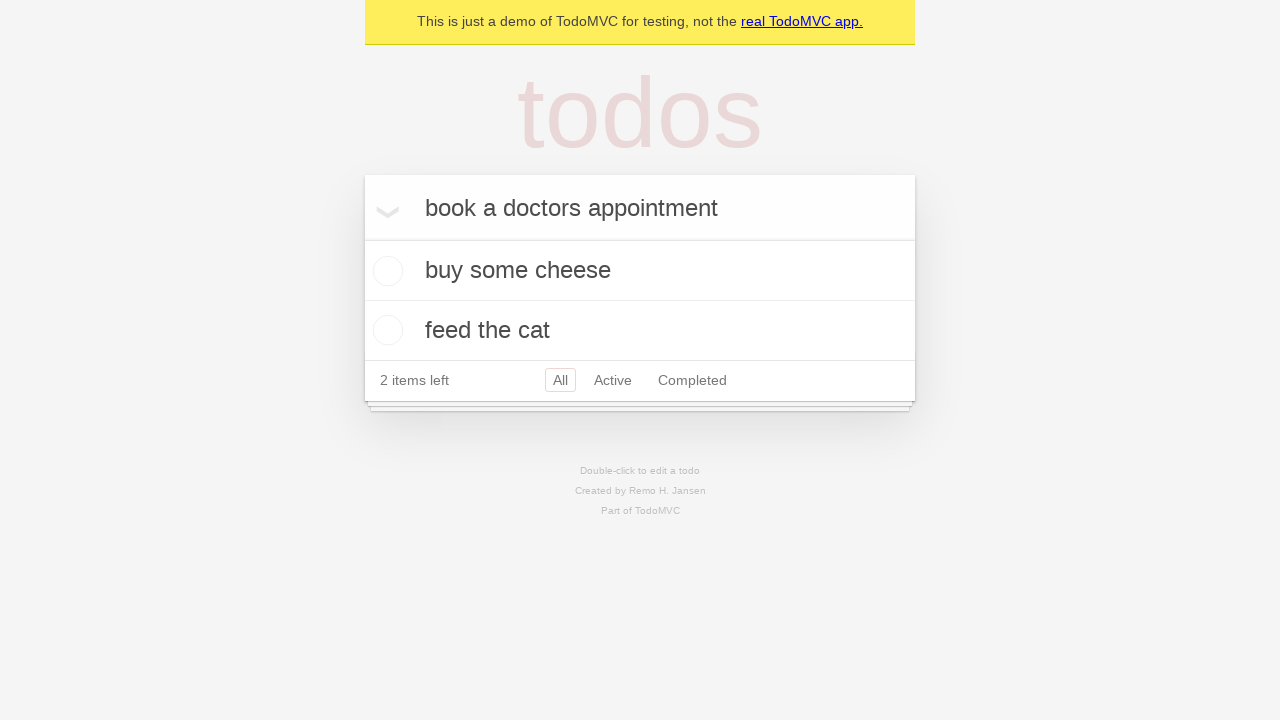

Pressed Enter to add todo 'book a doctors appointment' on internal:attr=[placeholder="What needs to be done?"i]
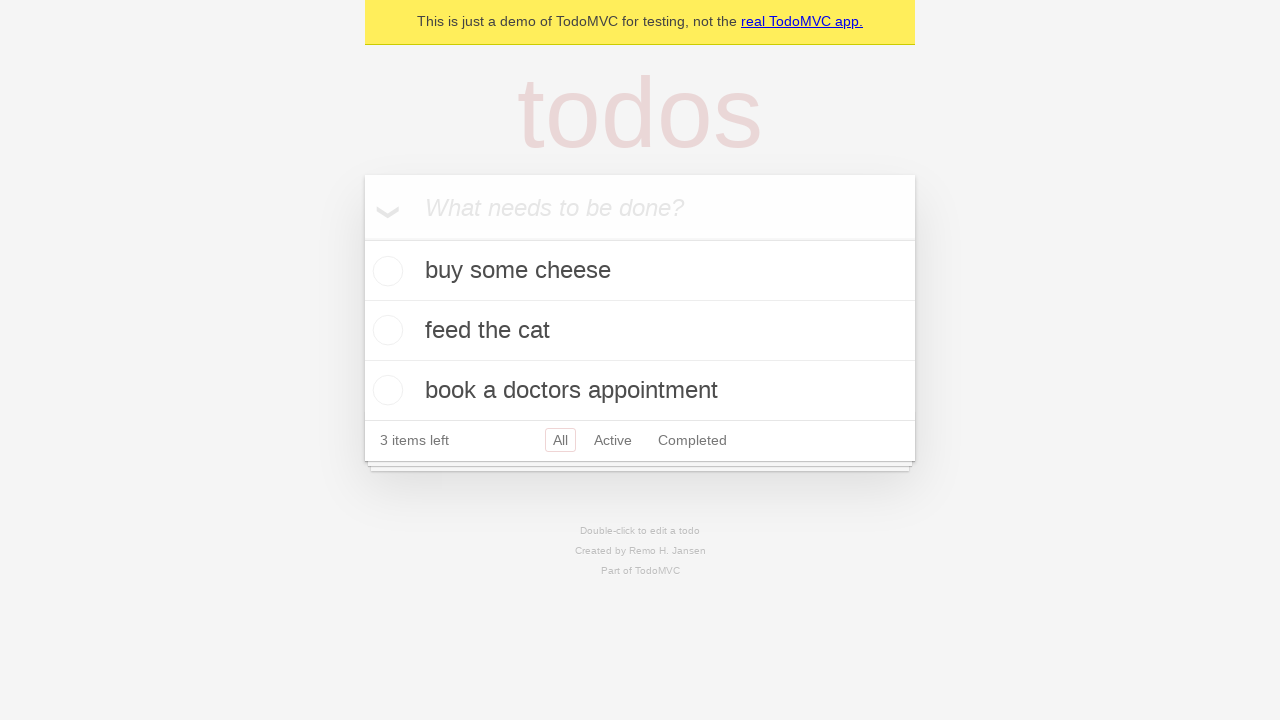

Clicked 'Mark all as complete' checkbox at (362, 238) on internal:label="Mark all as complete"i
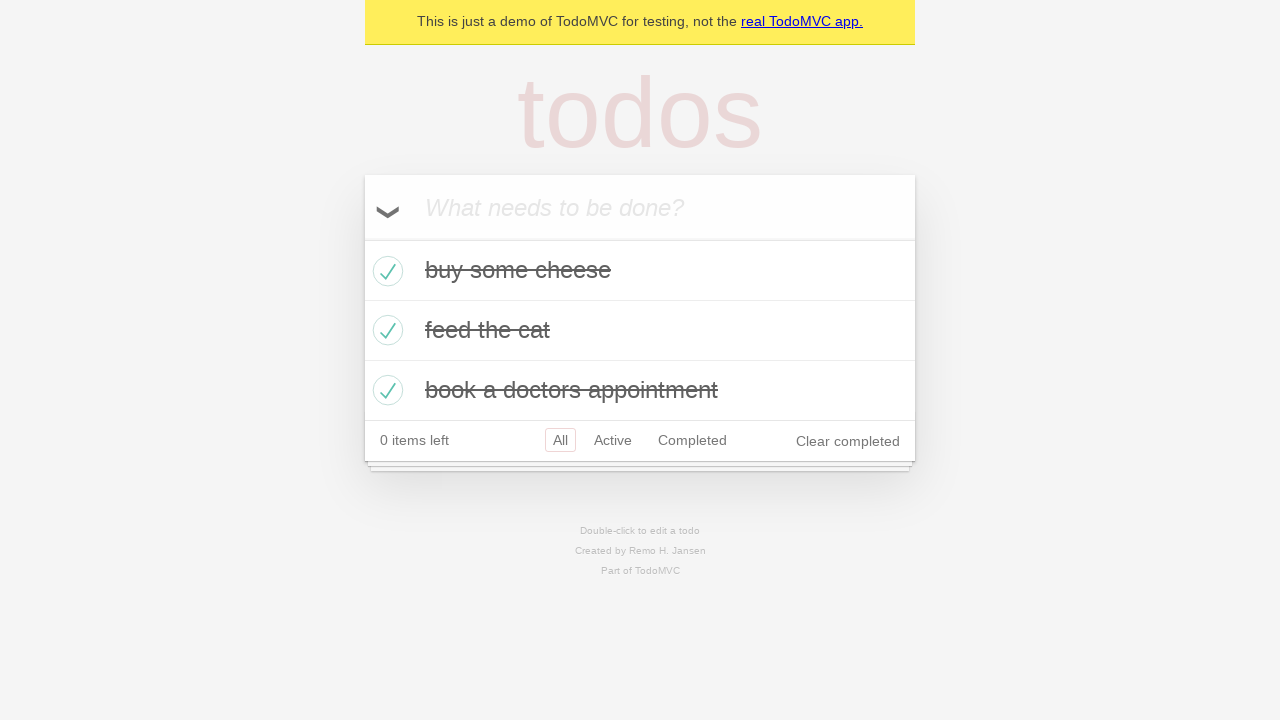

Verified all todo items marked as completed
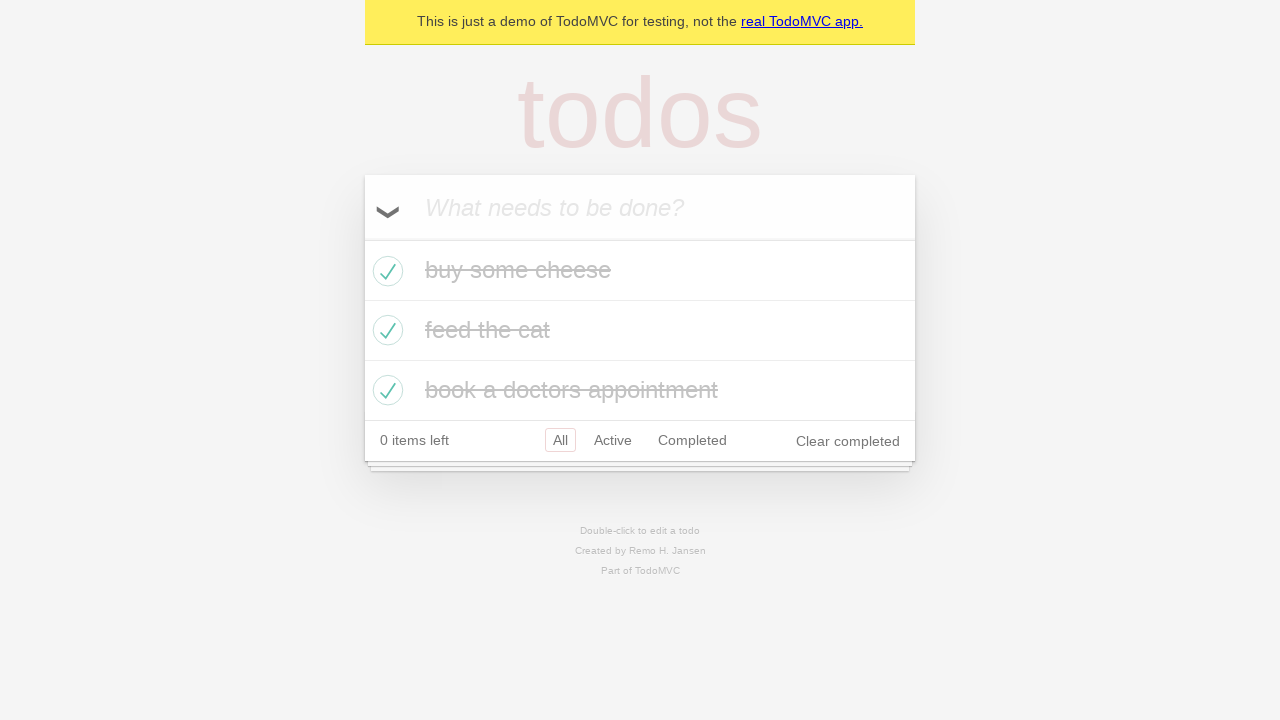

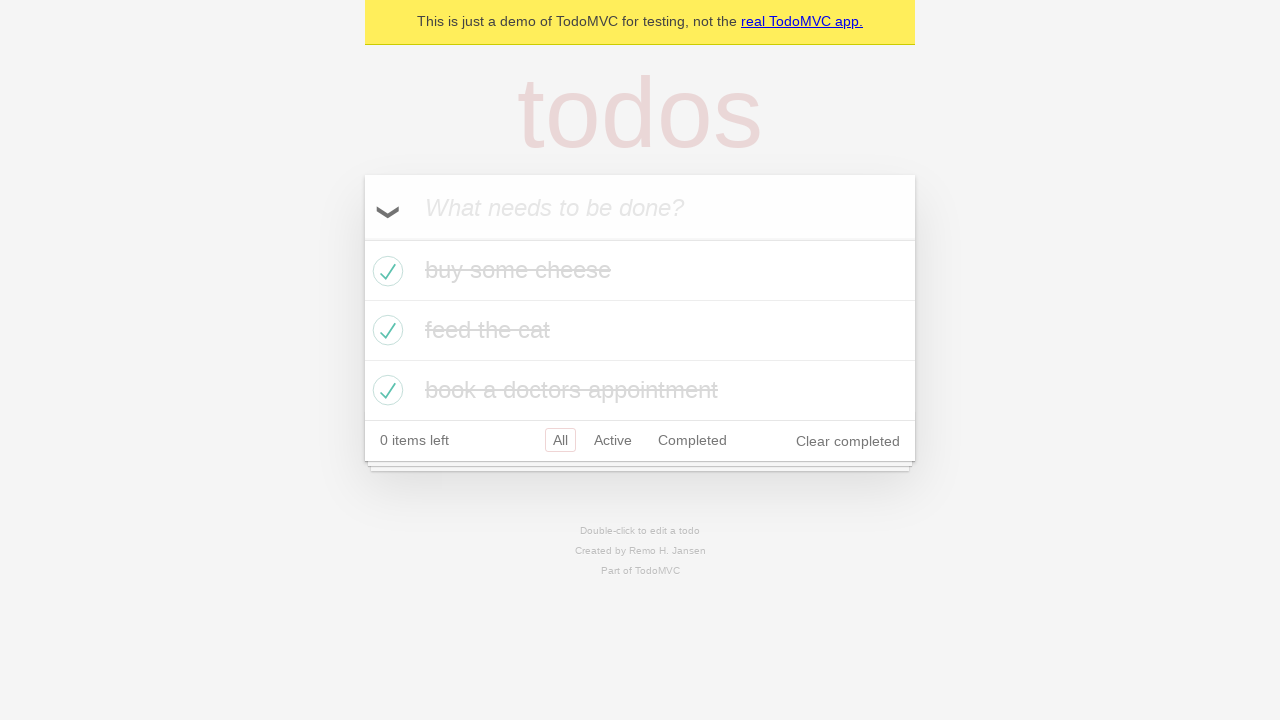